Tests hover functionality by moving mouse over the second image and verifying that the user2 name text is displayed

Starting URL: https://practice.cydeo.com/hovers

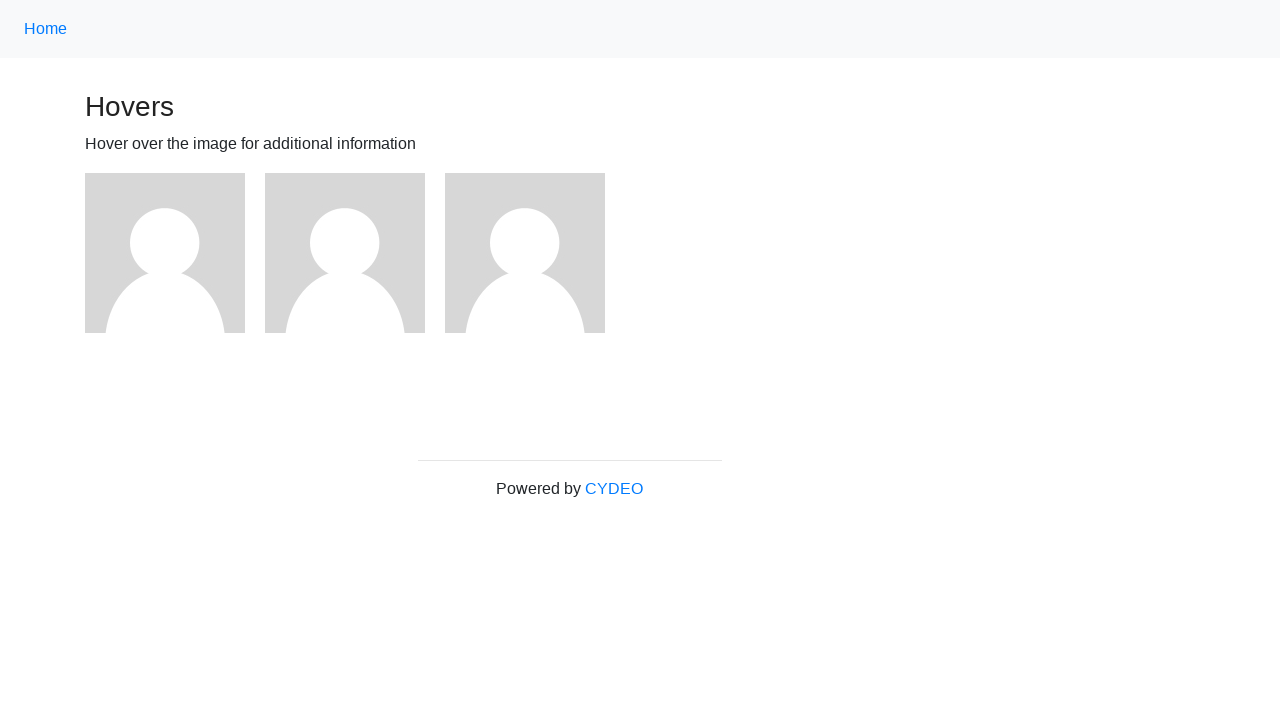

Hovered over the second image at (345, 253) on (//img)[2]
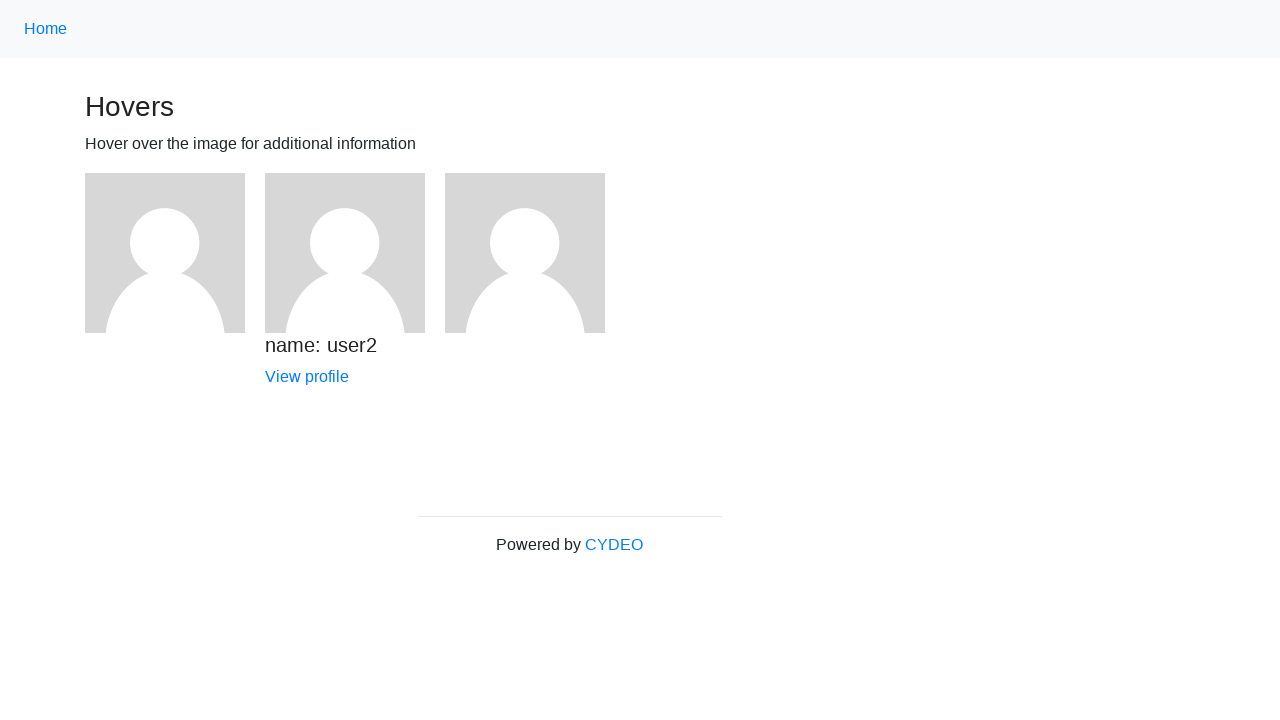

Verified that 'name: user2' text is displayed
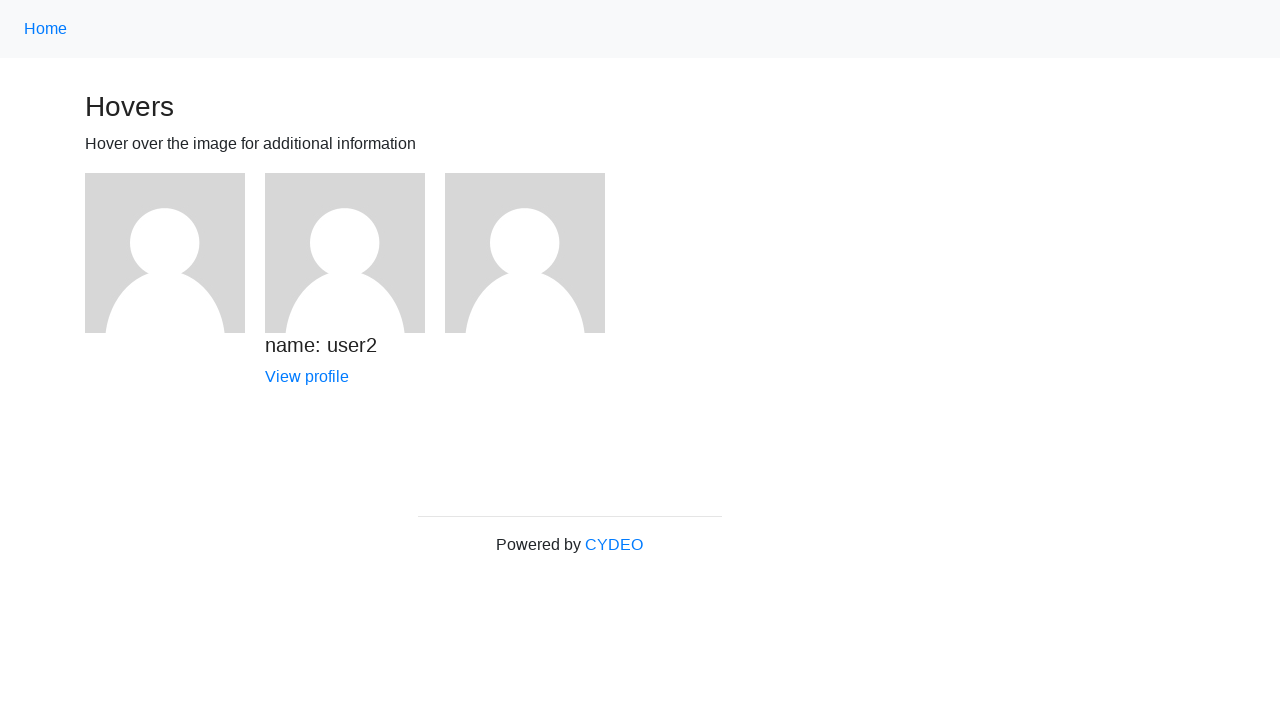

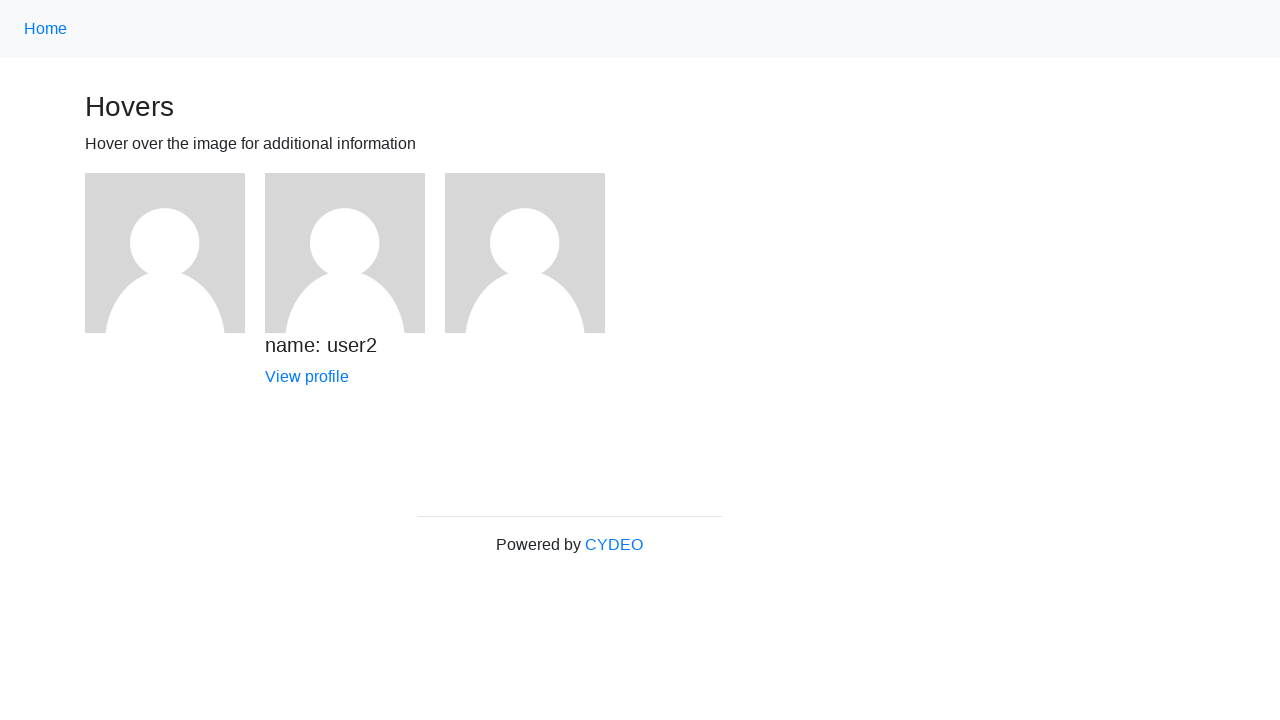